Tests that clicking delete buttons removes them by adding three elements, deleting two, and verifying one remains

Starting URL: https://the-internet.herokuapp.com/add_remove_elements/

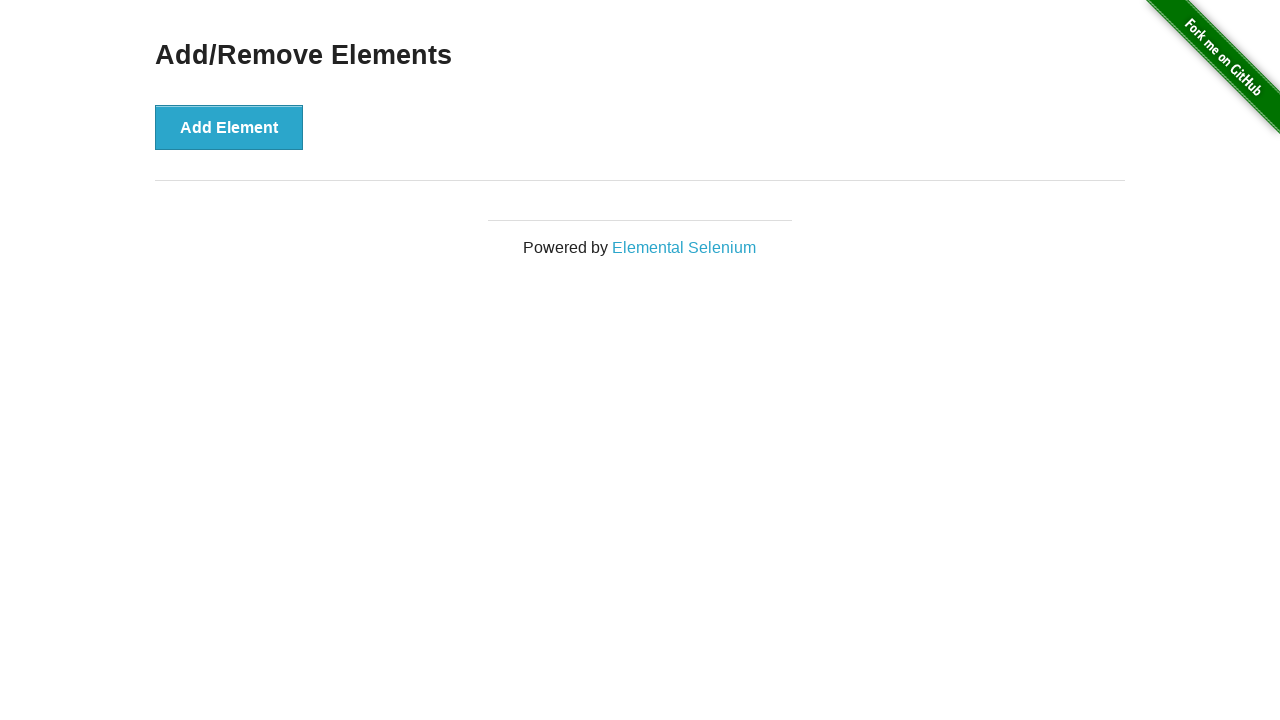

Clicked Add Element button (1st time) at (229, 127) on button[onclick='addElement()']
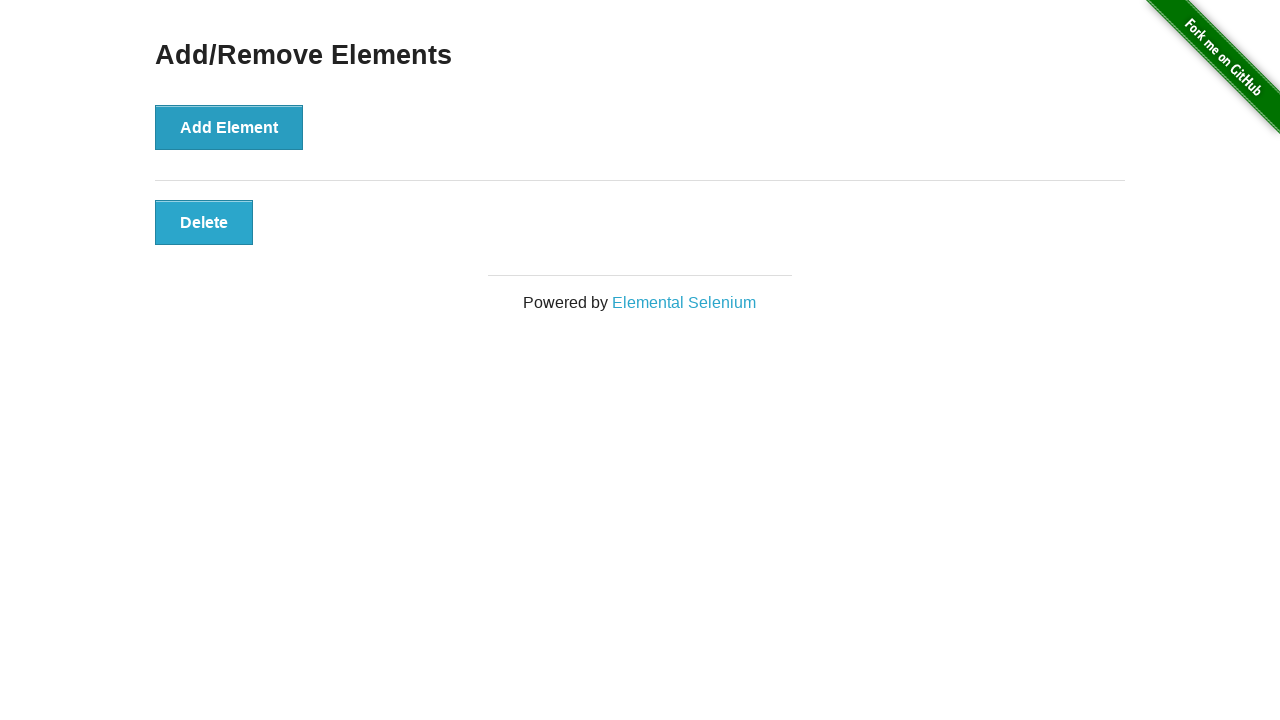

Clicked Add Element button (2nd time) at (229, 127) on button[onclick='addElement()']
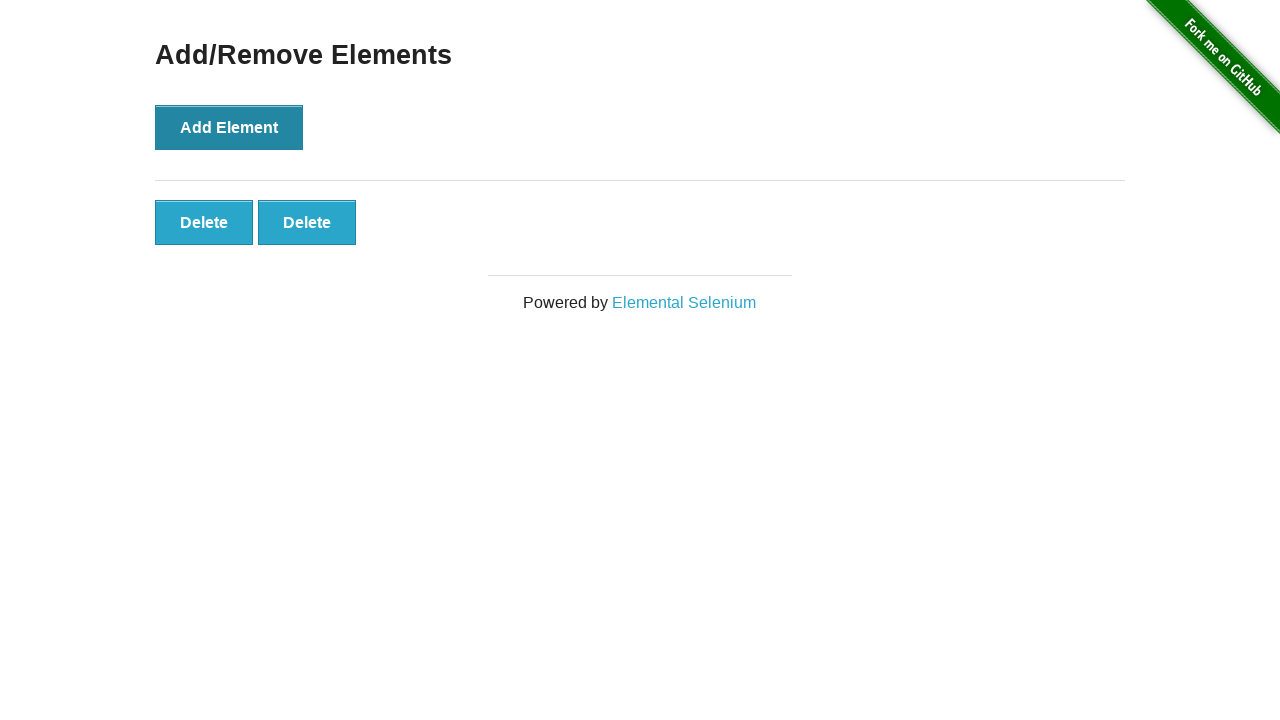

Clicked Add Element button (3rd time) at (229, 127) on button[onclick='addElement()']
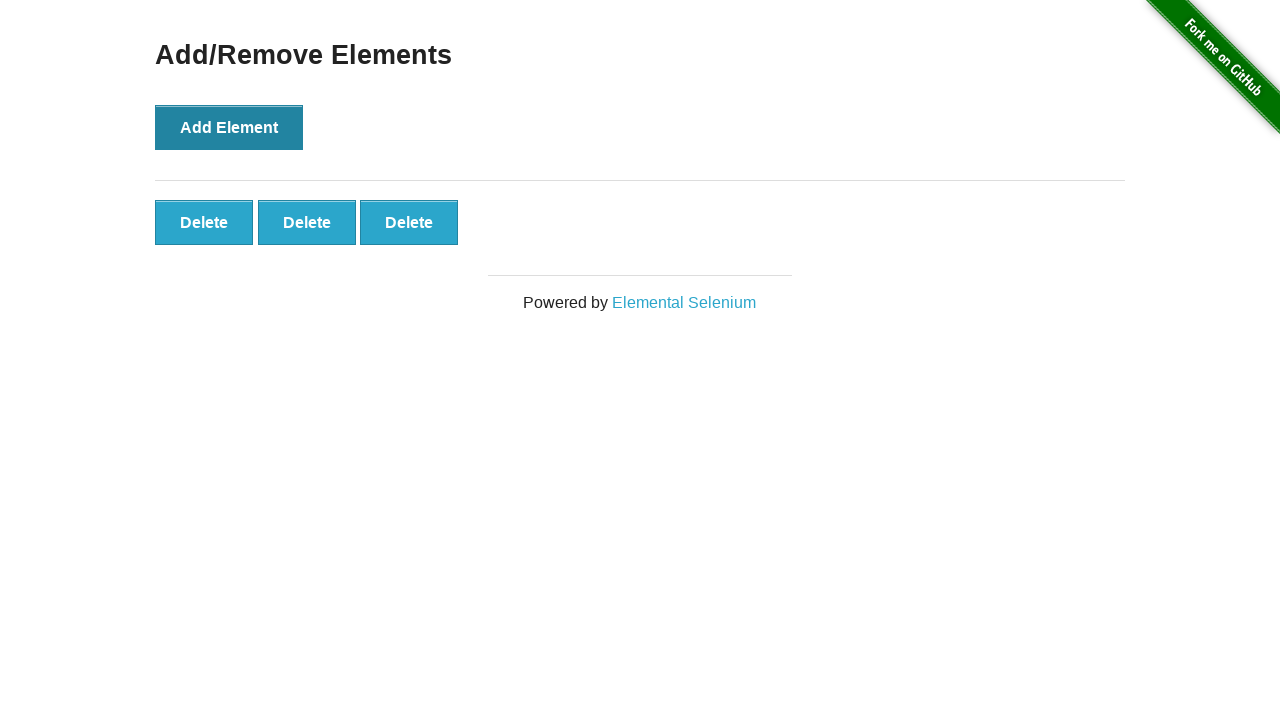

Clicked first delete button to remove element (1st deletion) at (204, 222) on .added-manually >> nth=0
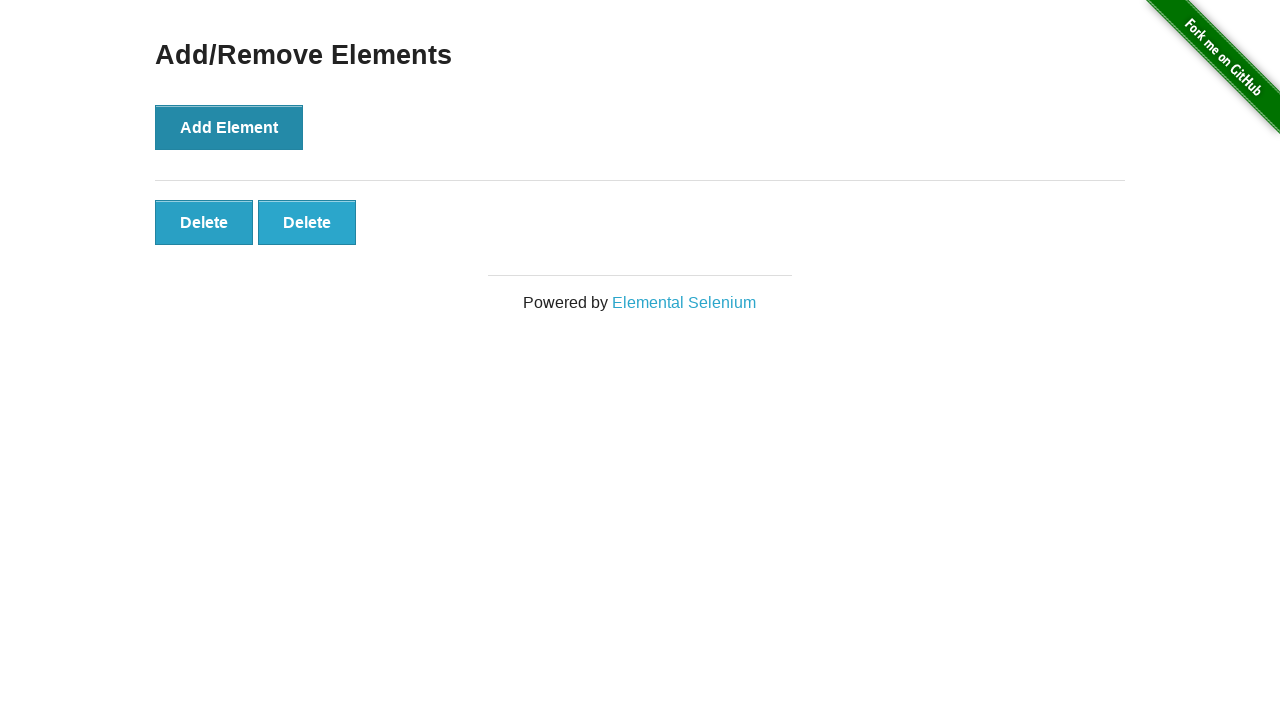

Clicked first delete button to remove element (2nd deletion) at (204, 222) on .added-manually >> nth=0
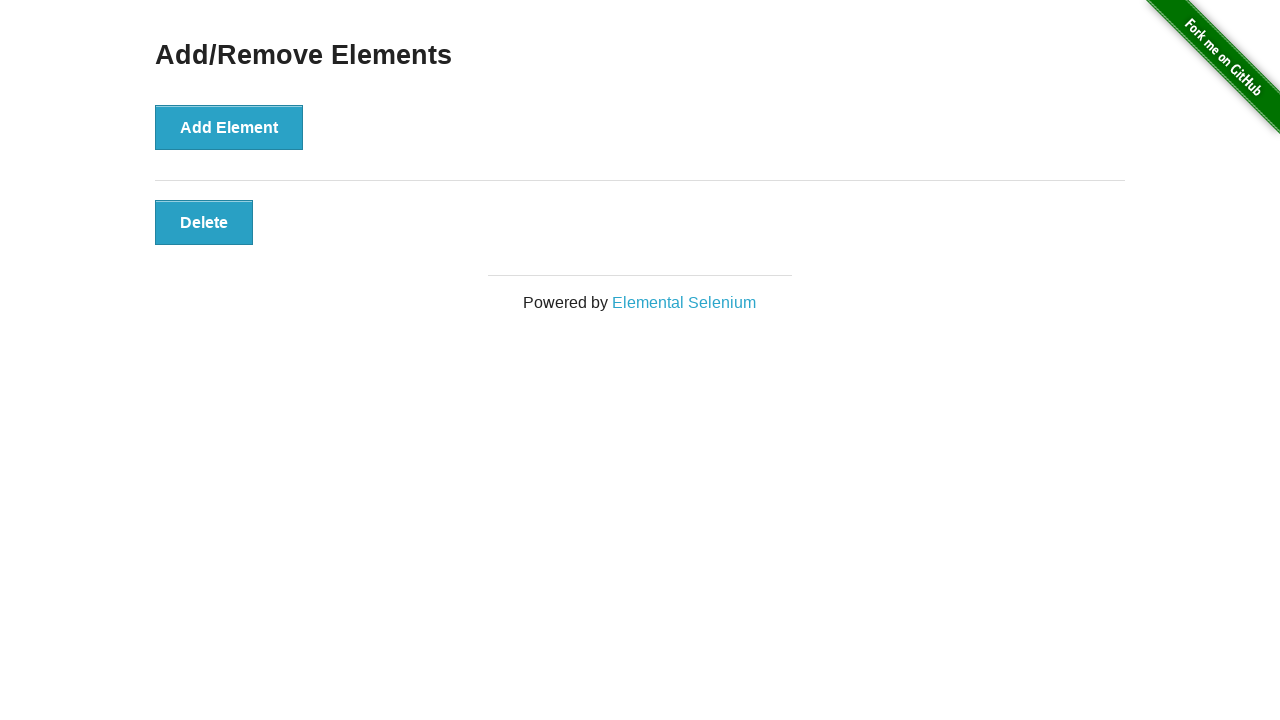

Located all delete buttons on the page
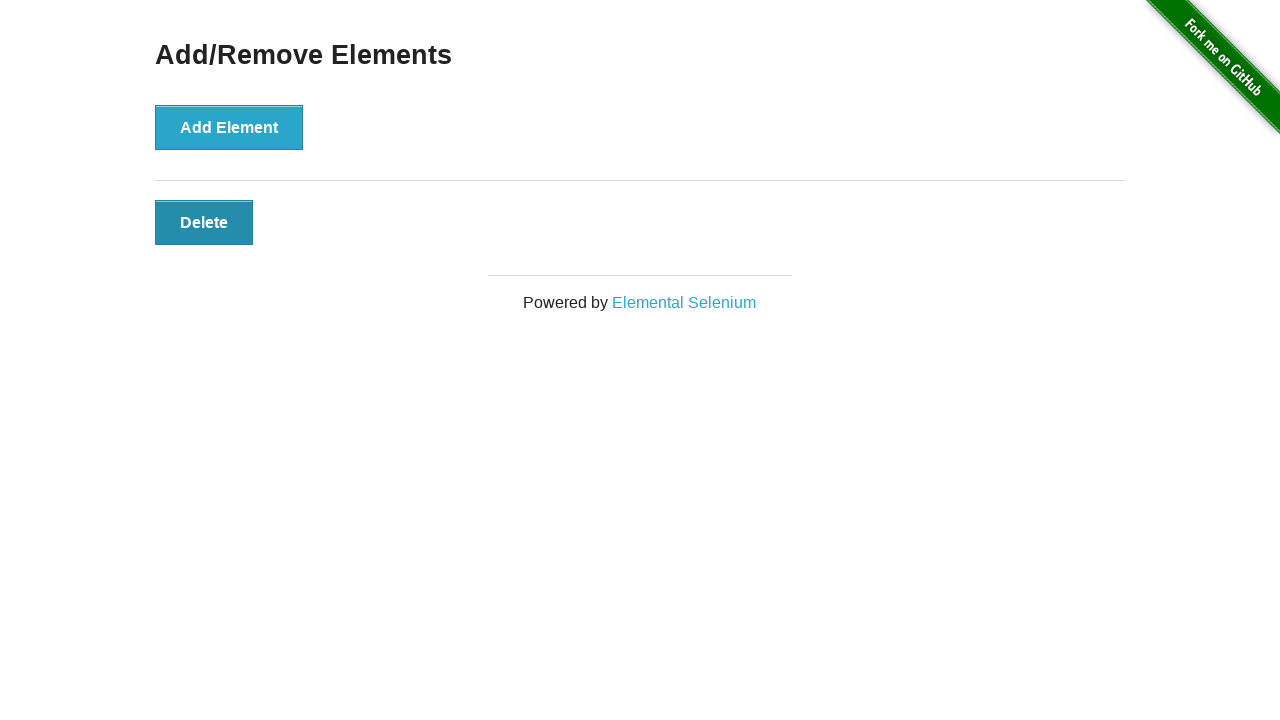

Verified that exactly one delete button remains
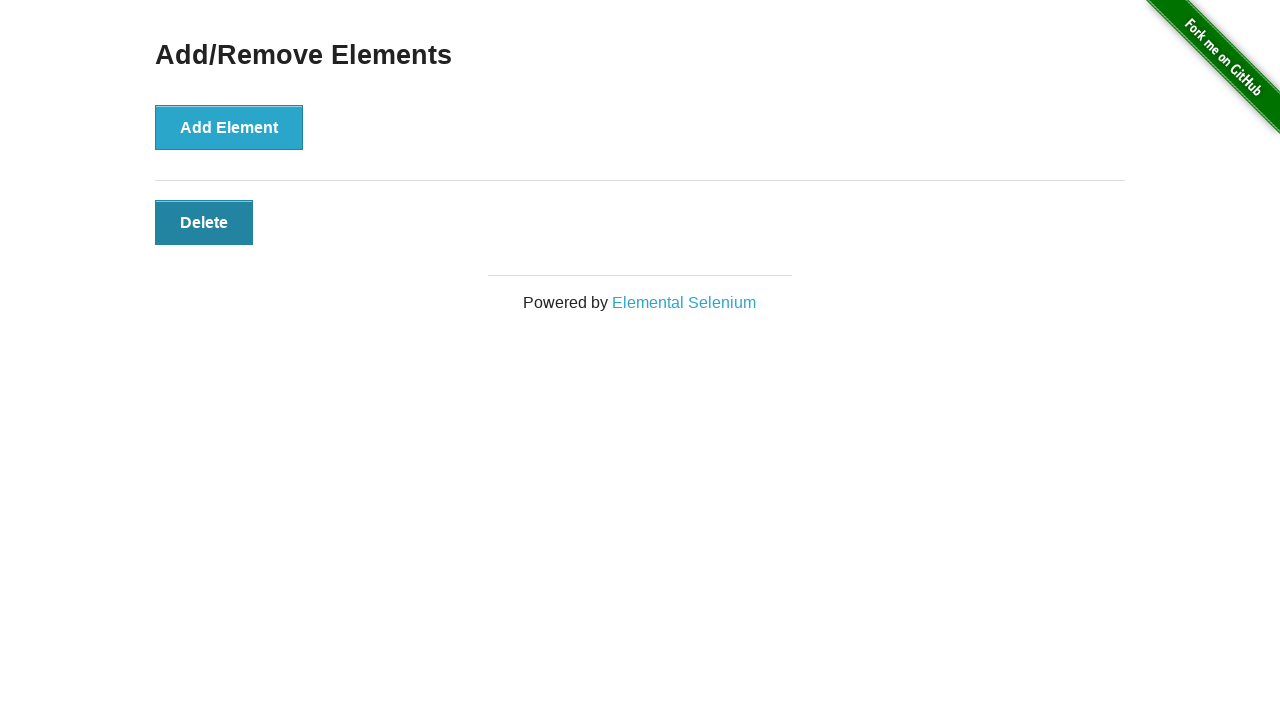

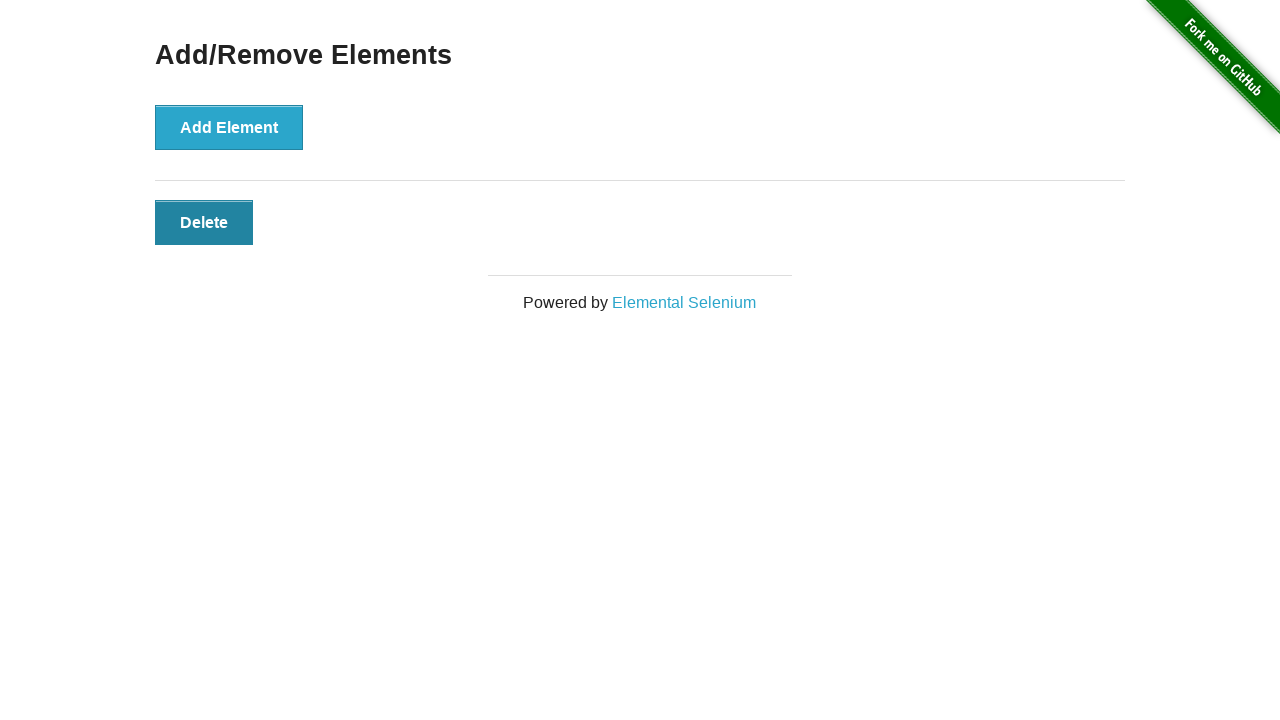